Simple test to verify the page title contains "Lightspeed"

Starting URL: https://www.lightspeedhq.com/

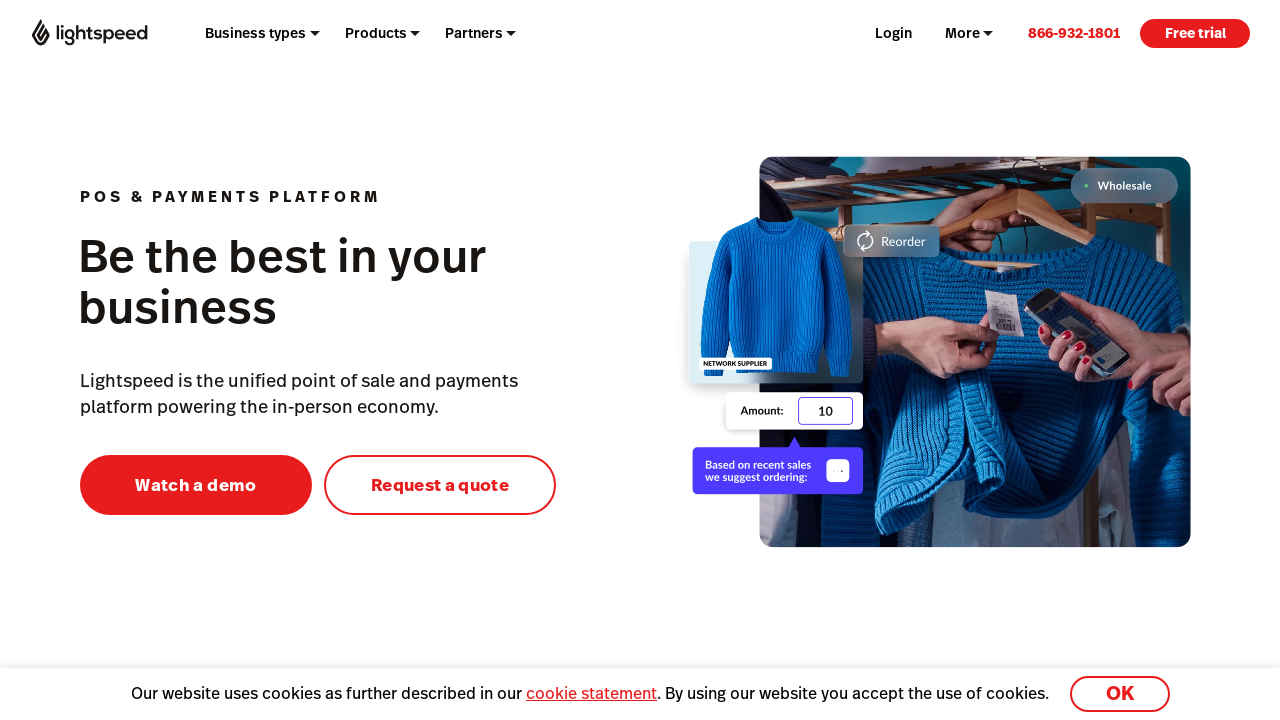

Verified page title contains 'Lightspeed'
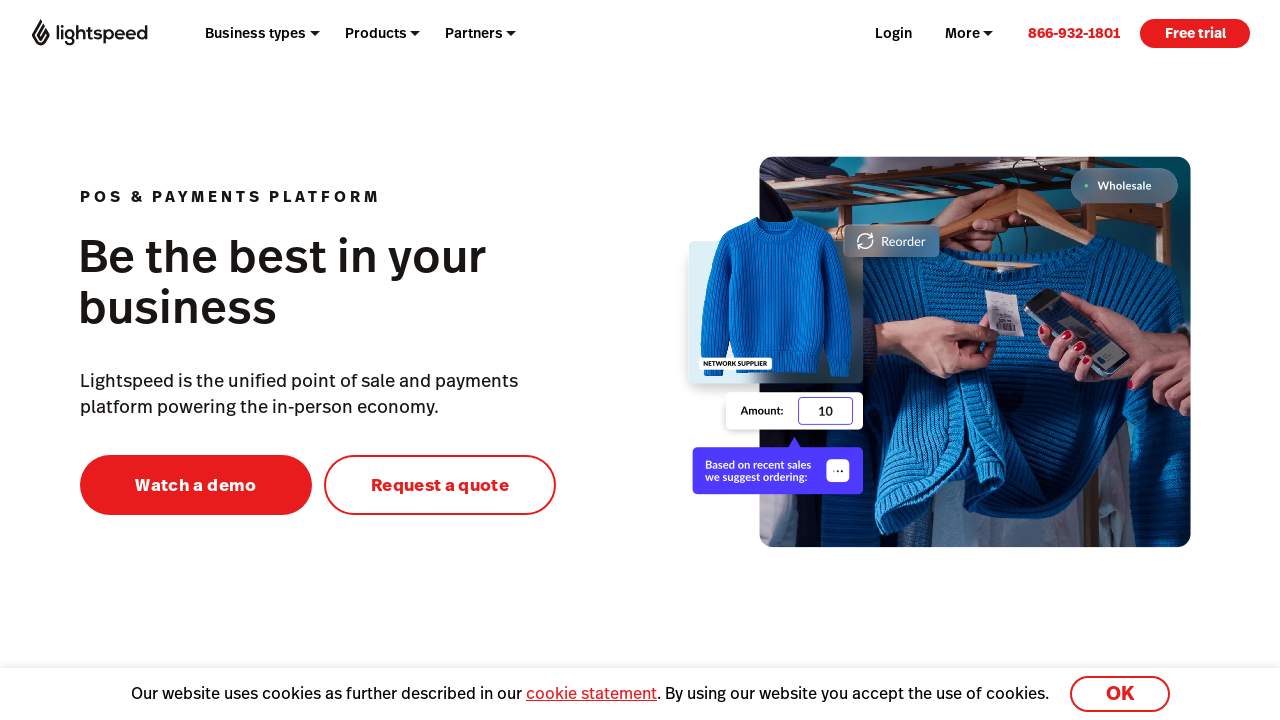

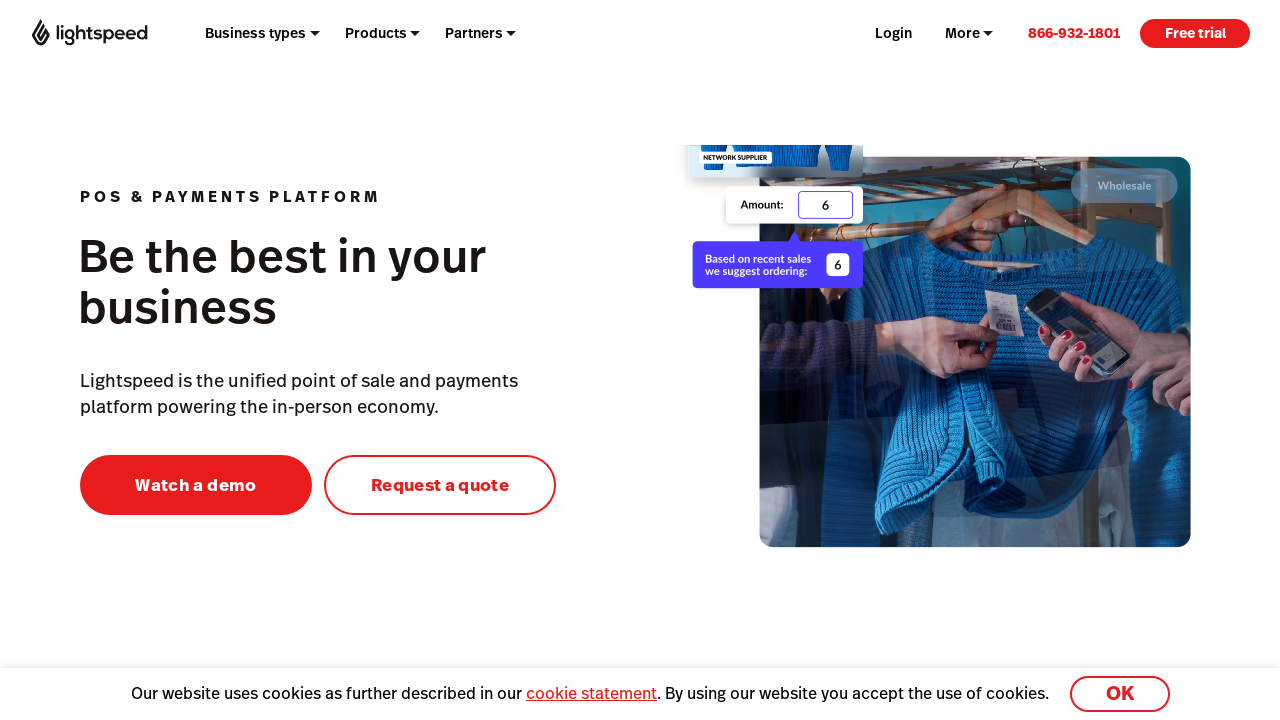